Opens the OrangeHRM demo website in a headless browser and retrieves the page title to verify the page loaded successfully.

Starting URL: https://opensource-demo.orangehrmlive.com/

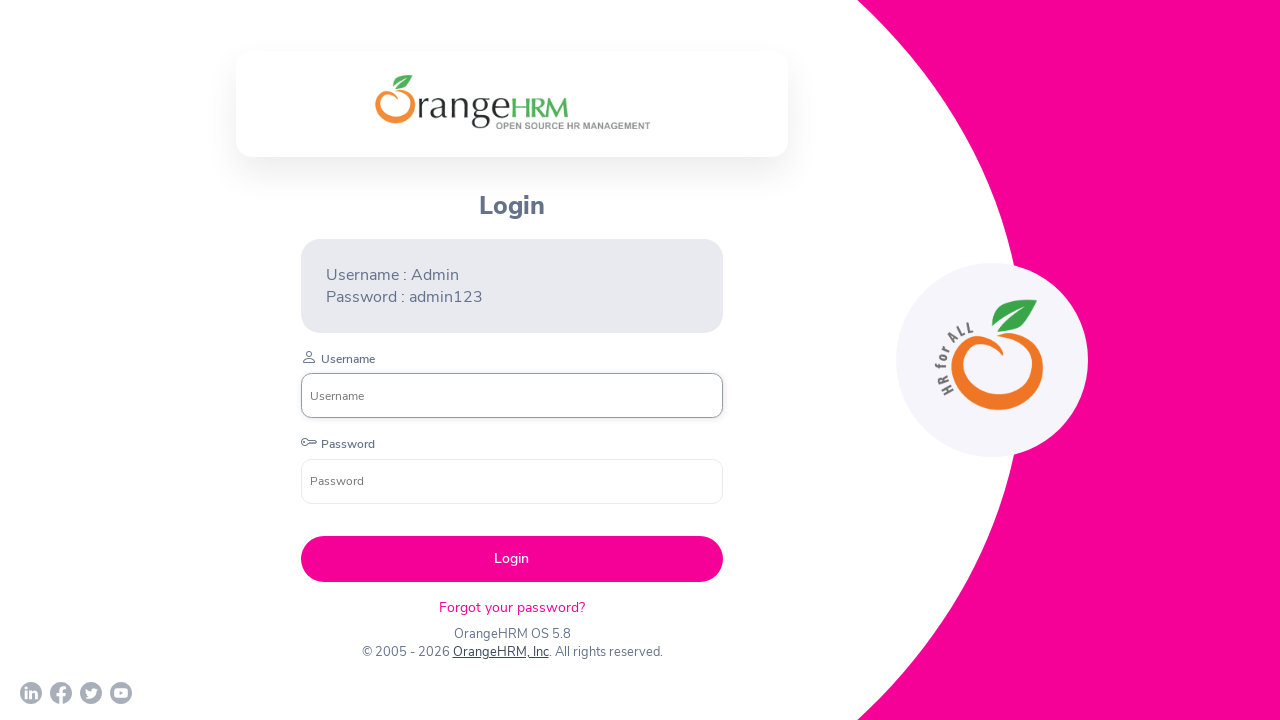

Waited for DOM content to be loaded
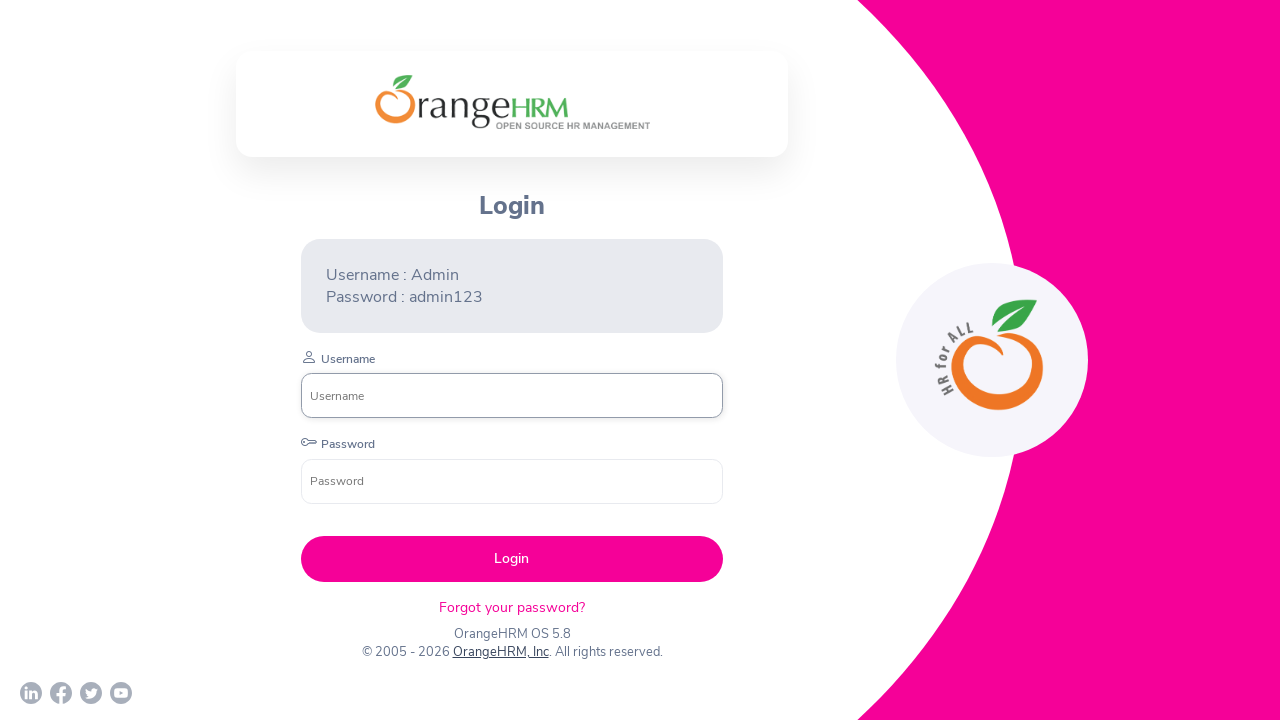

Retrieved page title: OrangeHRM
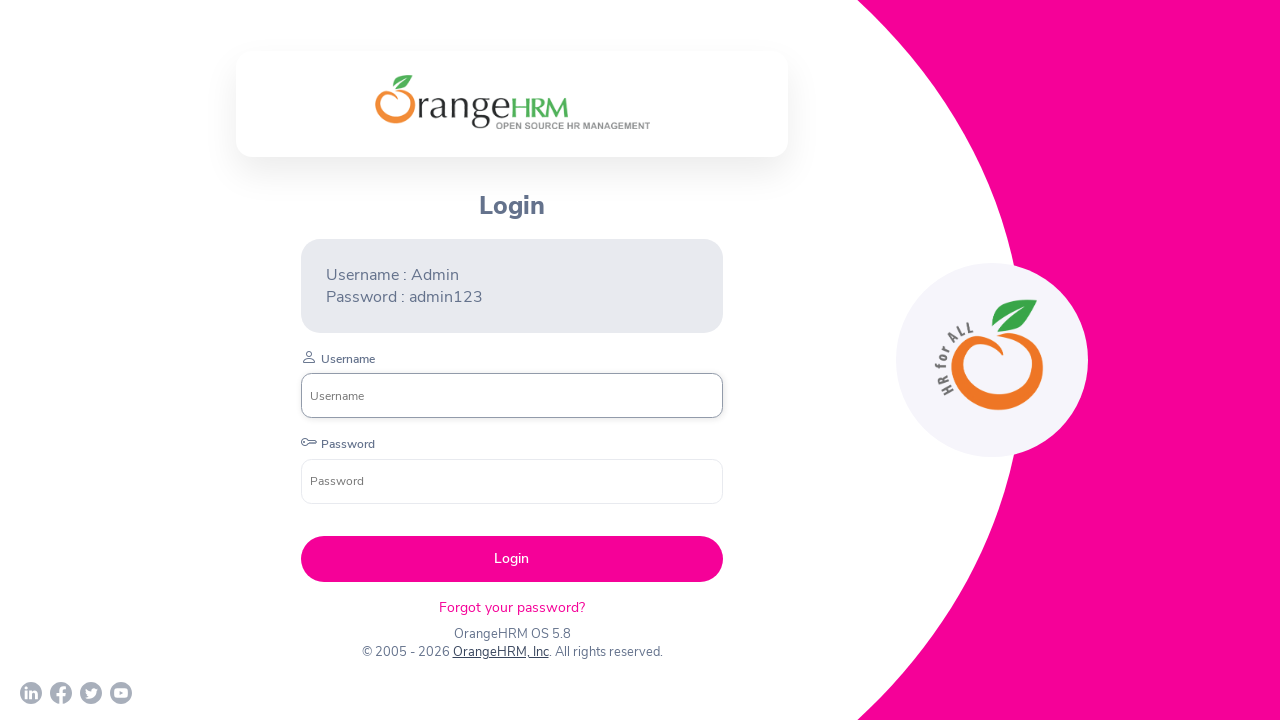

Printed page title to console: OrangeHRM
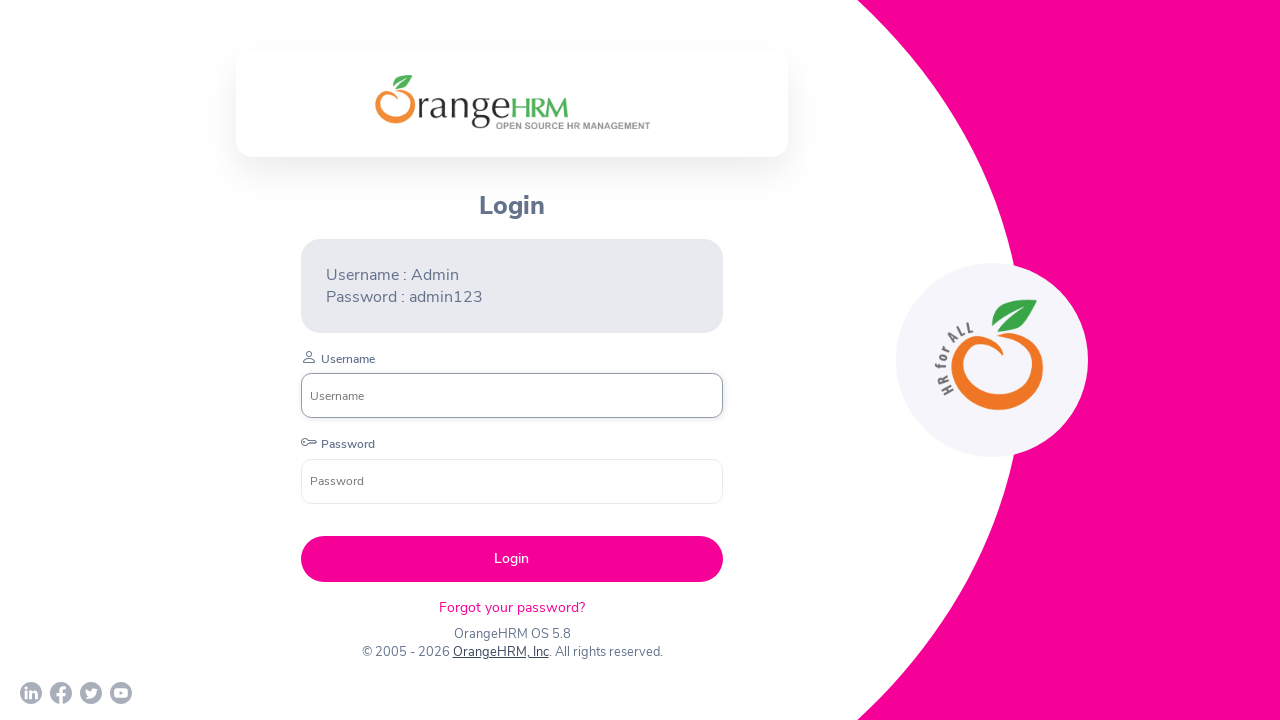

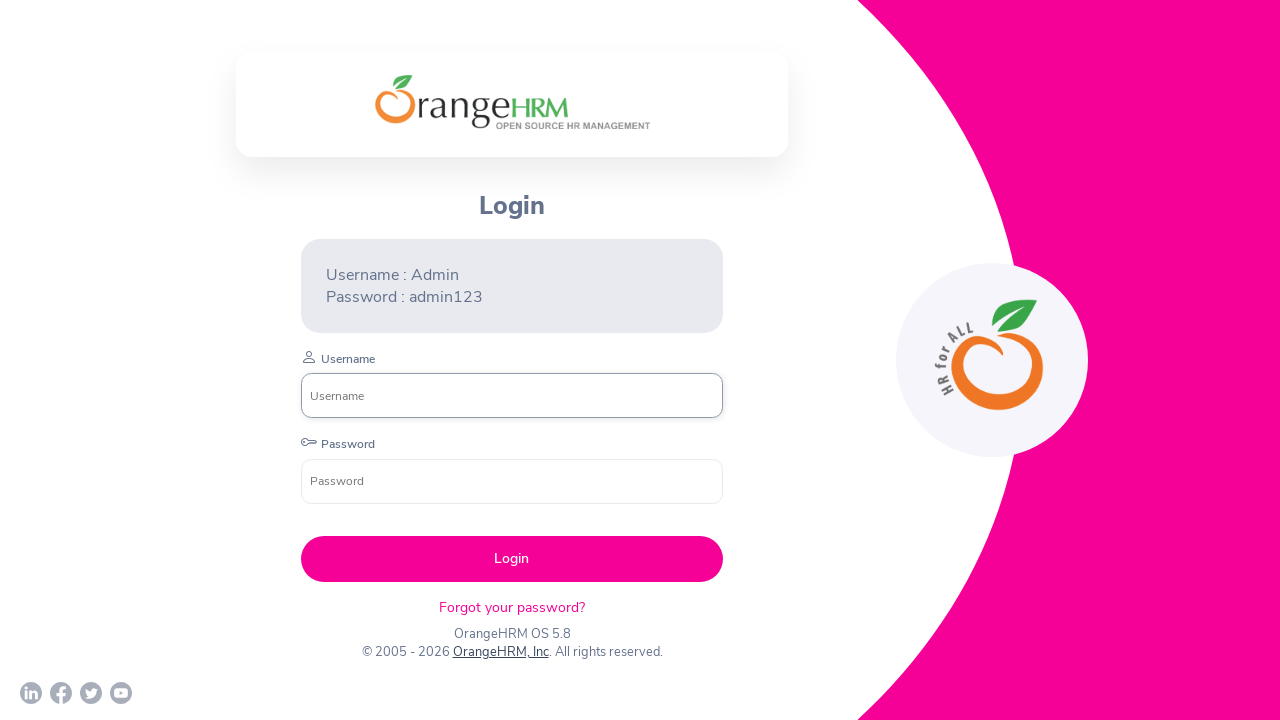